Tests JavaScript alert interactions on a demo page by handling confirmation dialogs and prompt dialogs with text input

Starting URL: https://demoqa.com/alerts

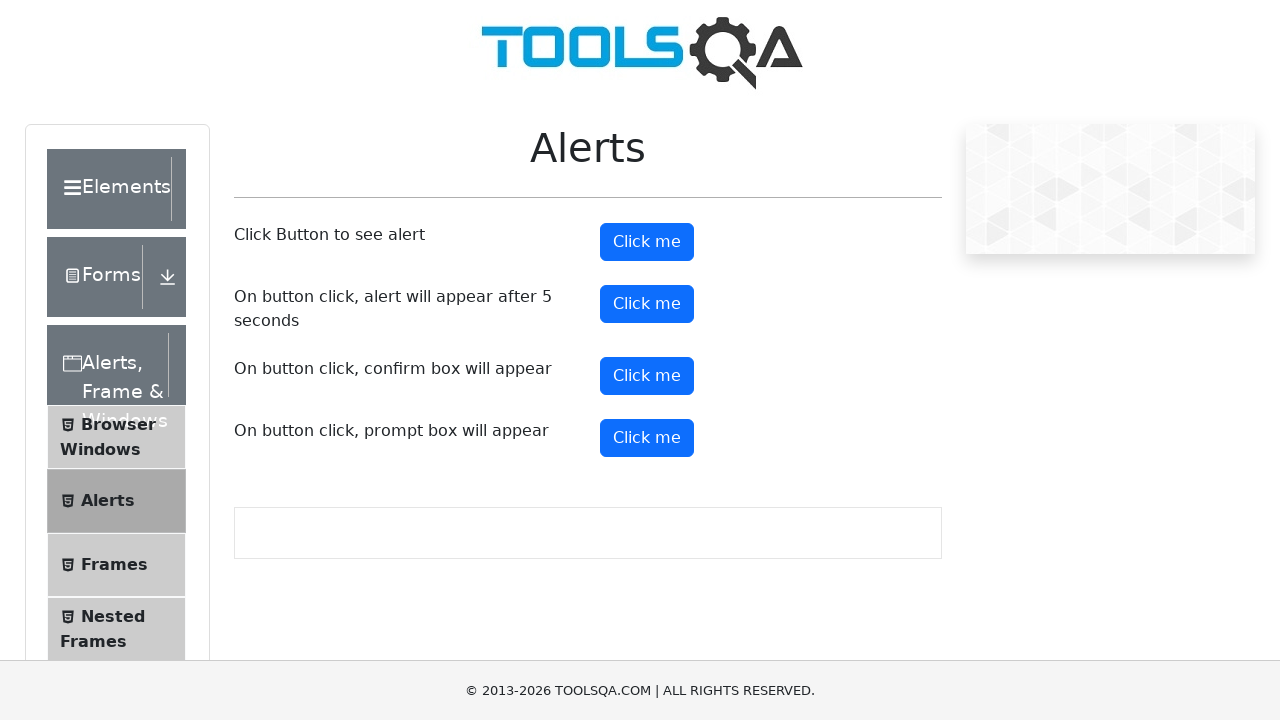

Scrolled confirmation button into view
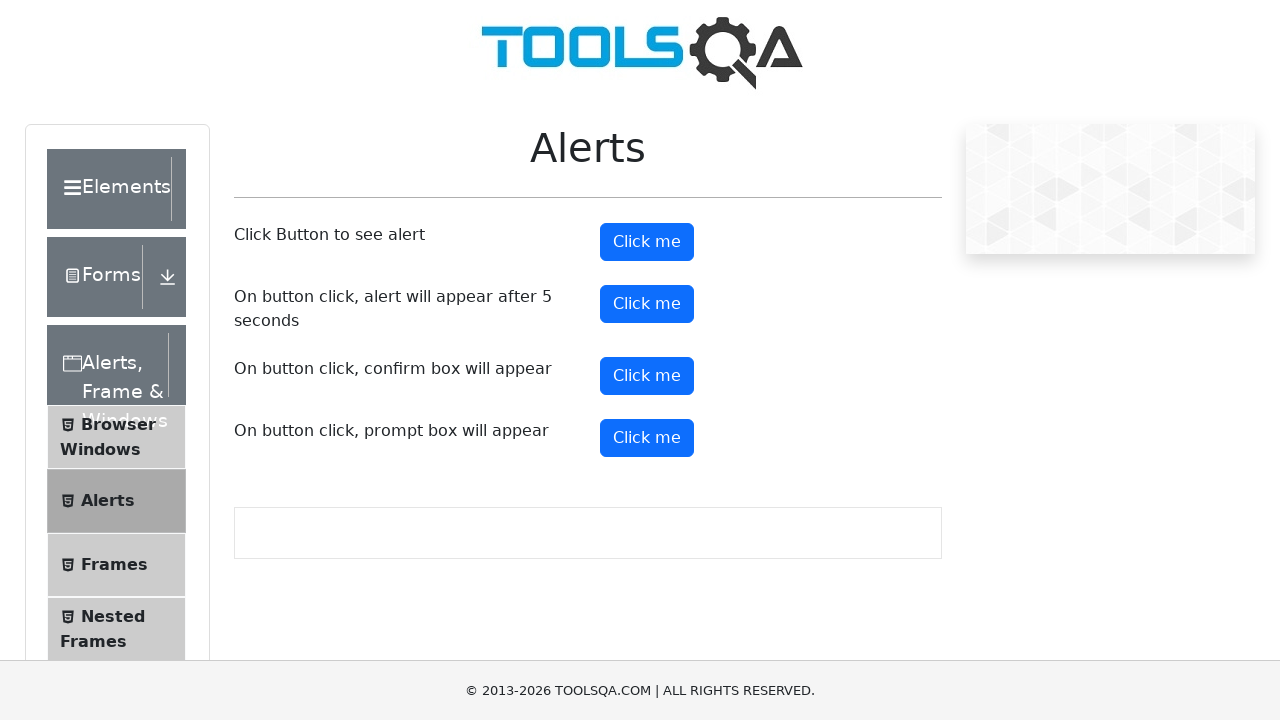

Waited 1 second before proceeding
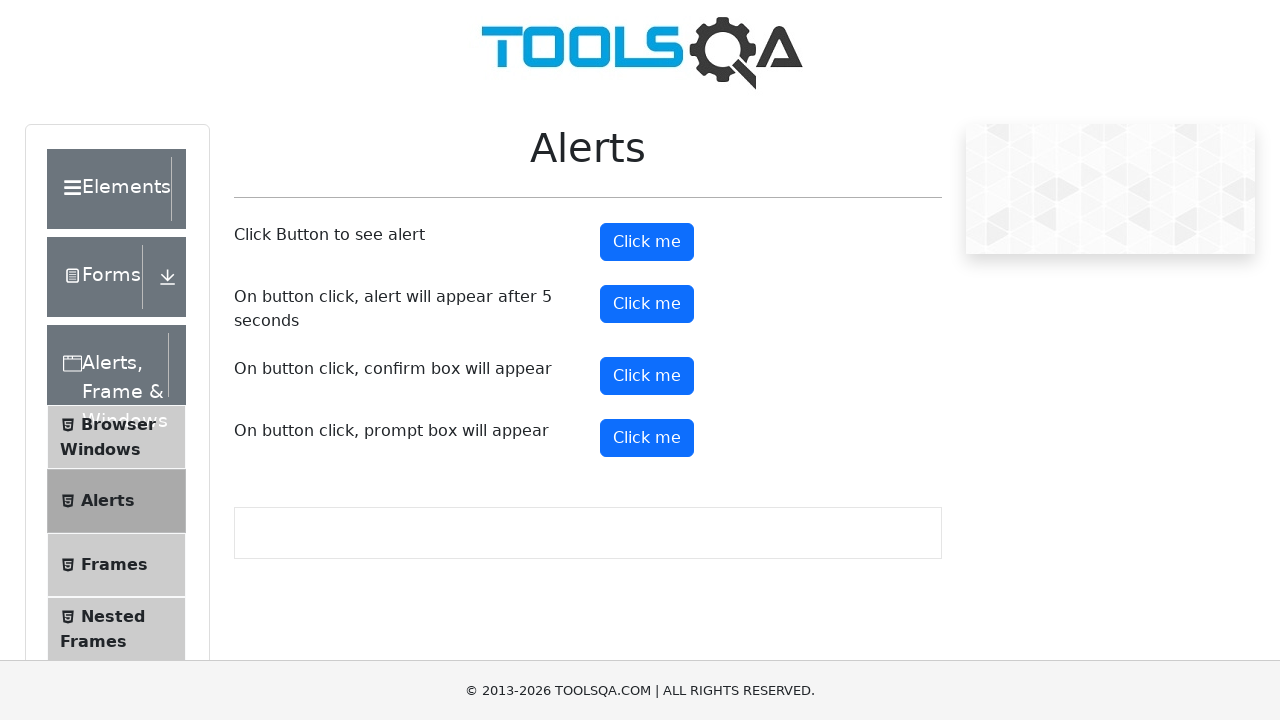

Clicked confirm button and accepted confirmation dialog at (647, 376) on #confirmButton
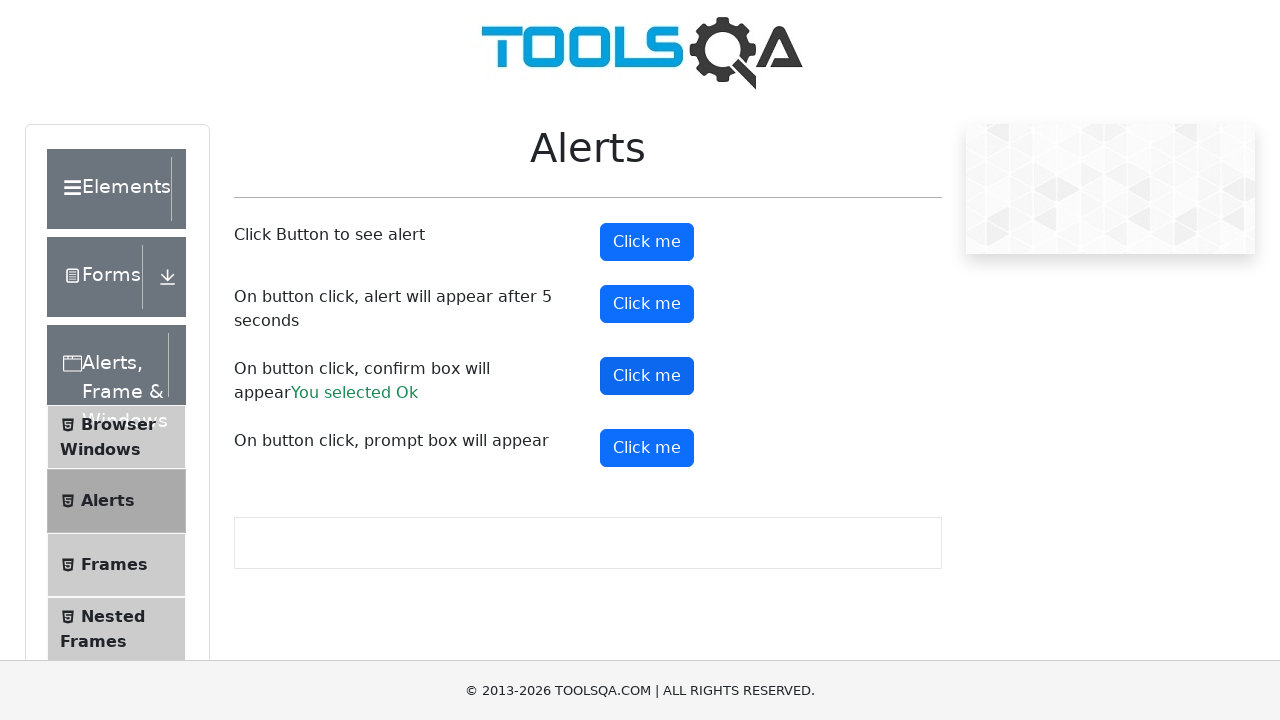

Confirmation result element appeared
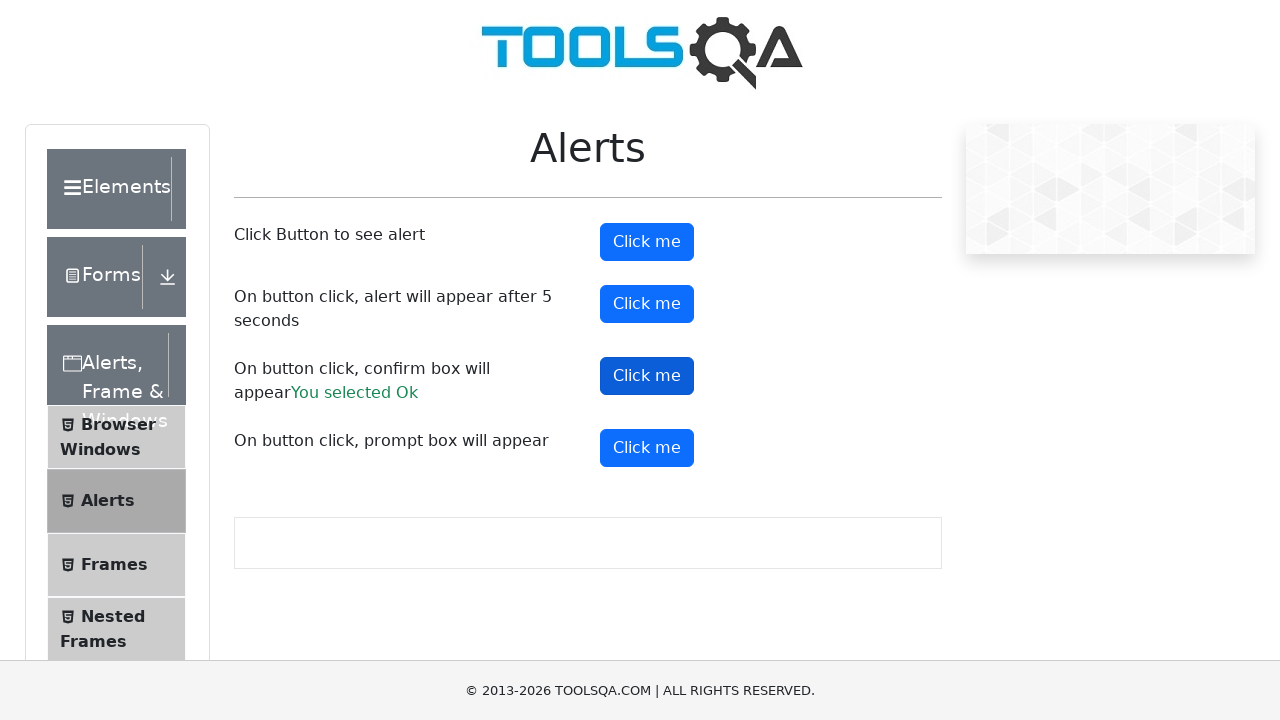

Retrieved confirmation result text: You selected Ok
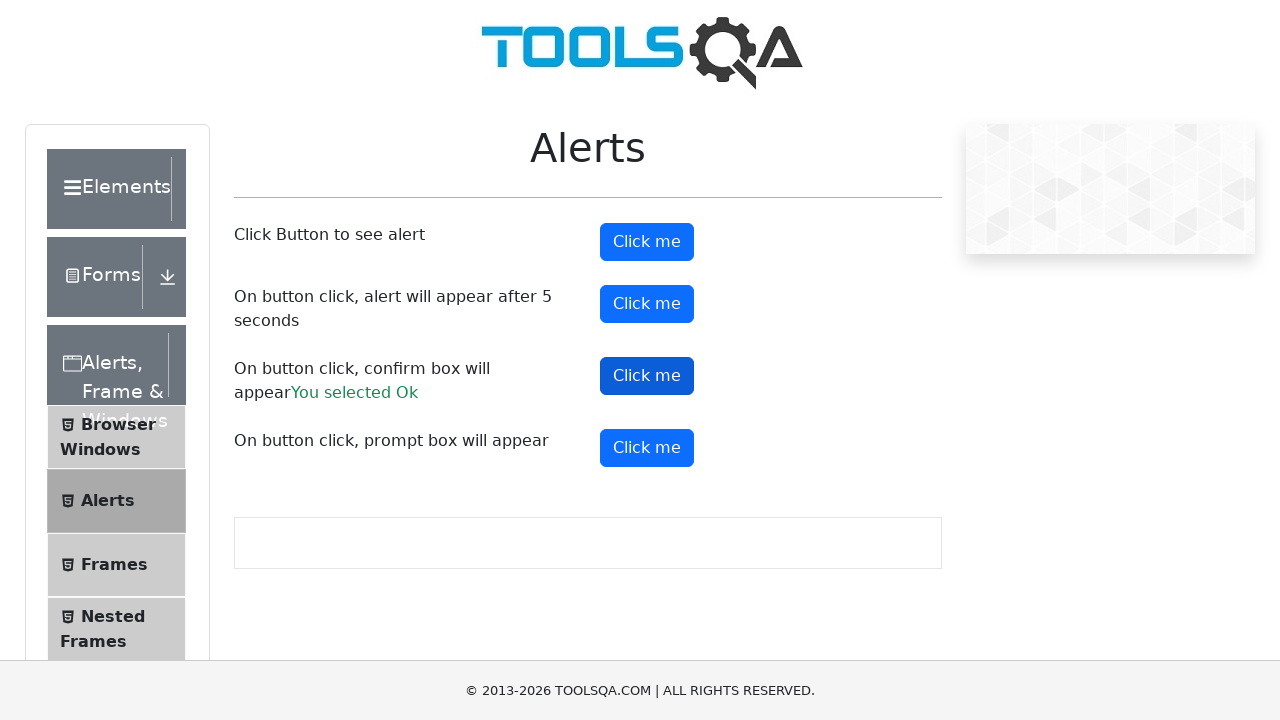

Scrolled prompt button into view
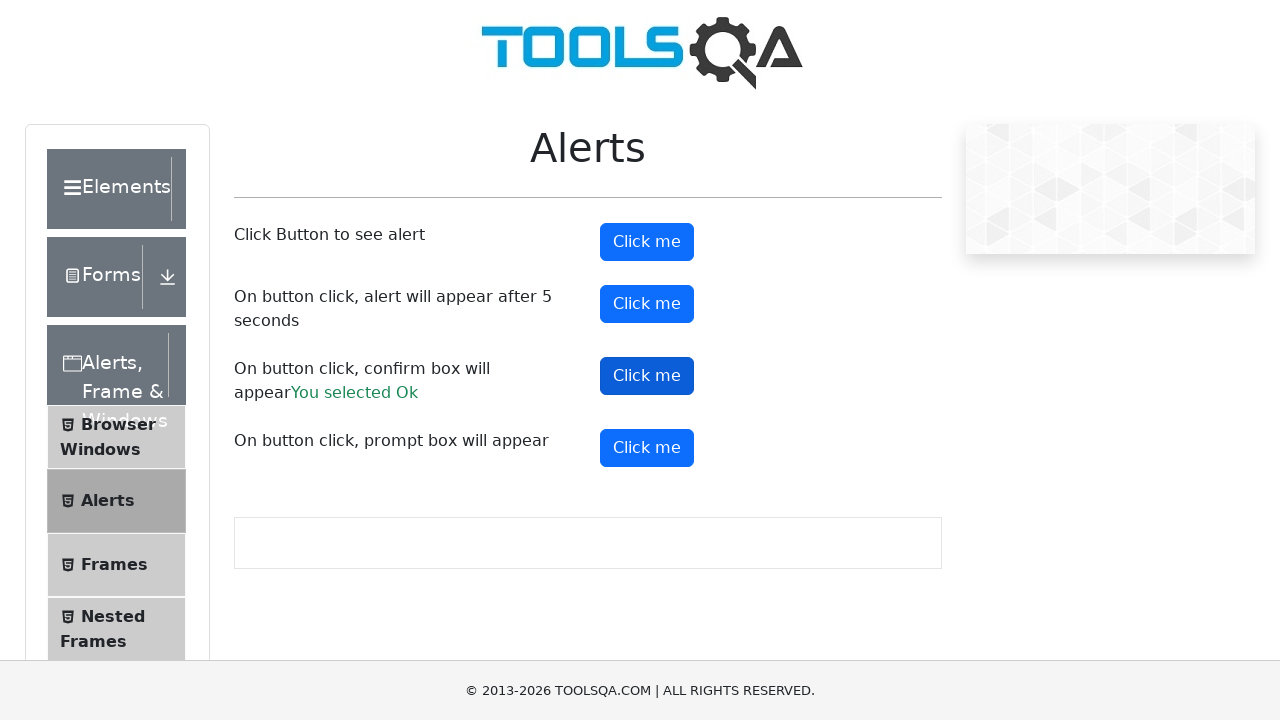

Waited 1 second before proceeding
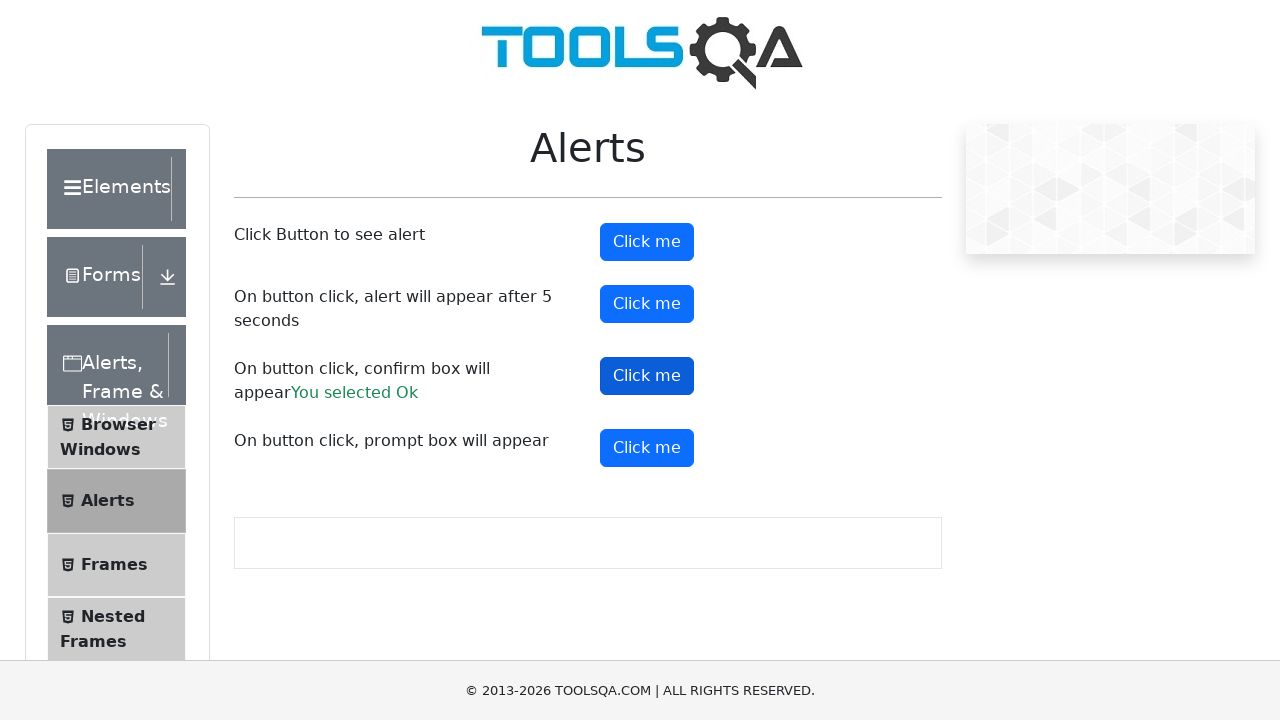

Clicked prompt button and accepted prompt dialog with text 'TestUser123' at (647, 448) on #promtButton
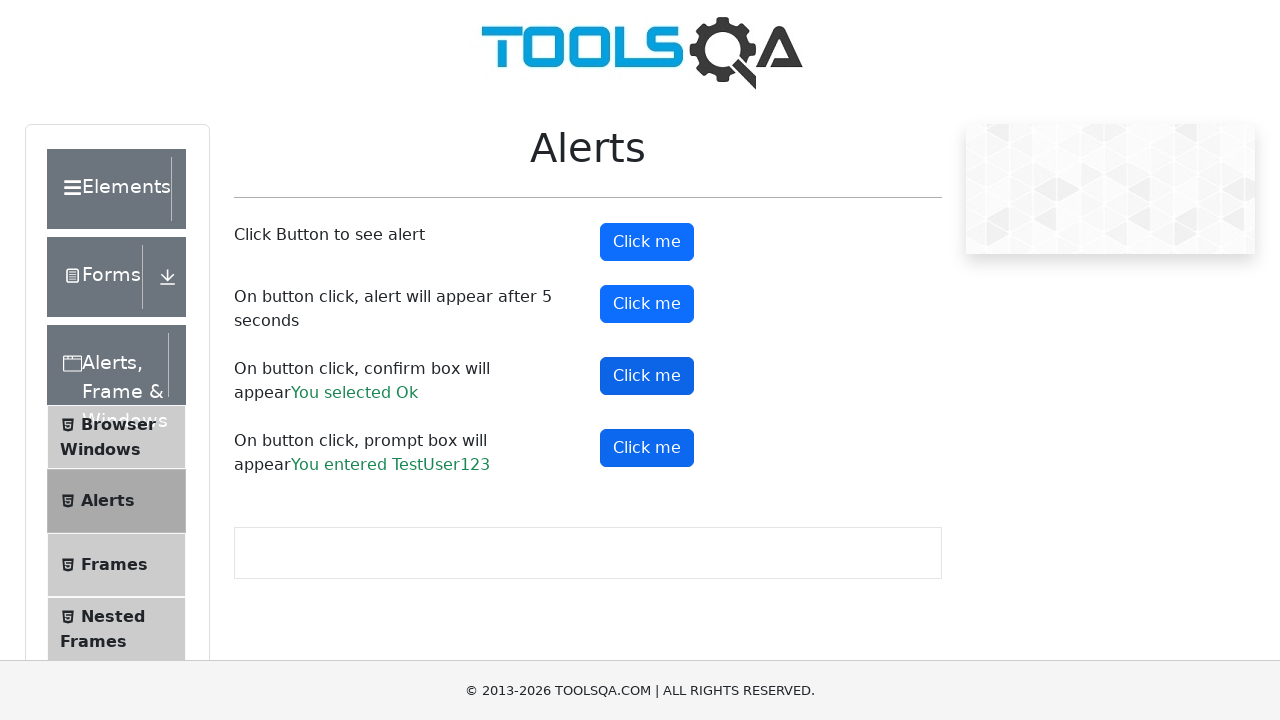

Prompt result element appeared
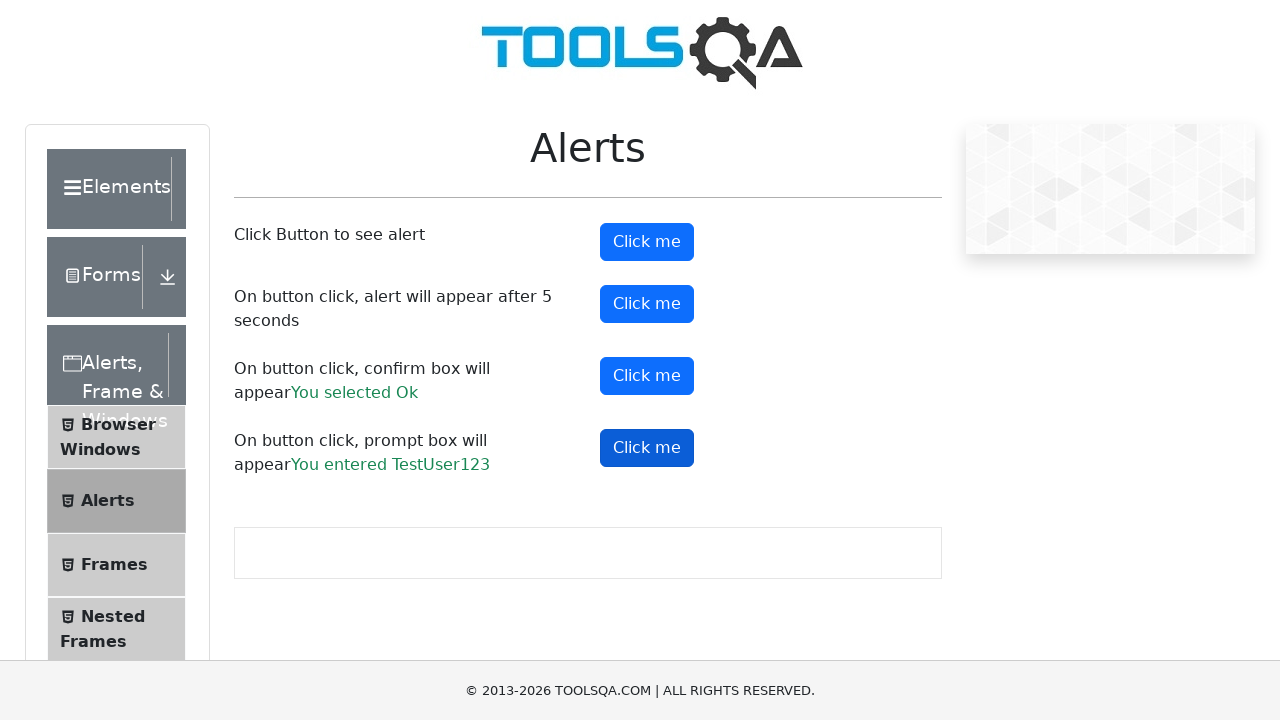

Retrieved prompt result text: You entered TestUser123
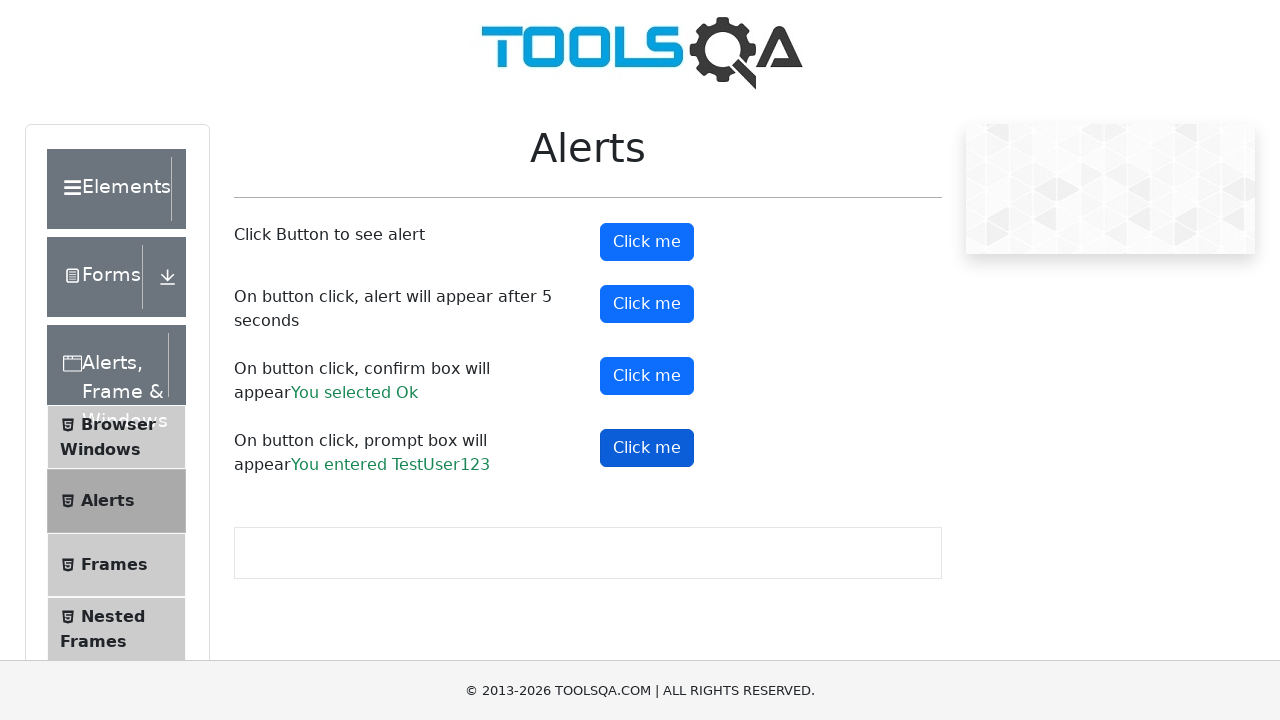

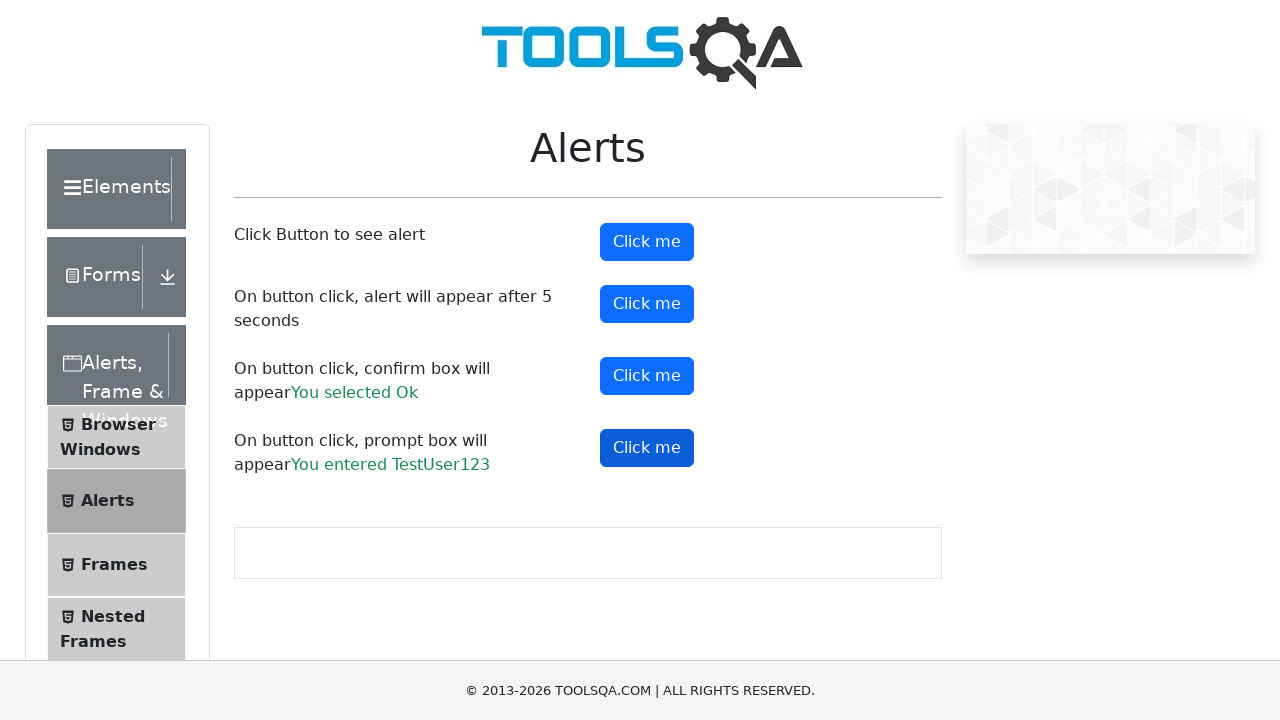